Tests opening a link in a new tab and switching windows by index

Starting URL: https://demoqa.com/links

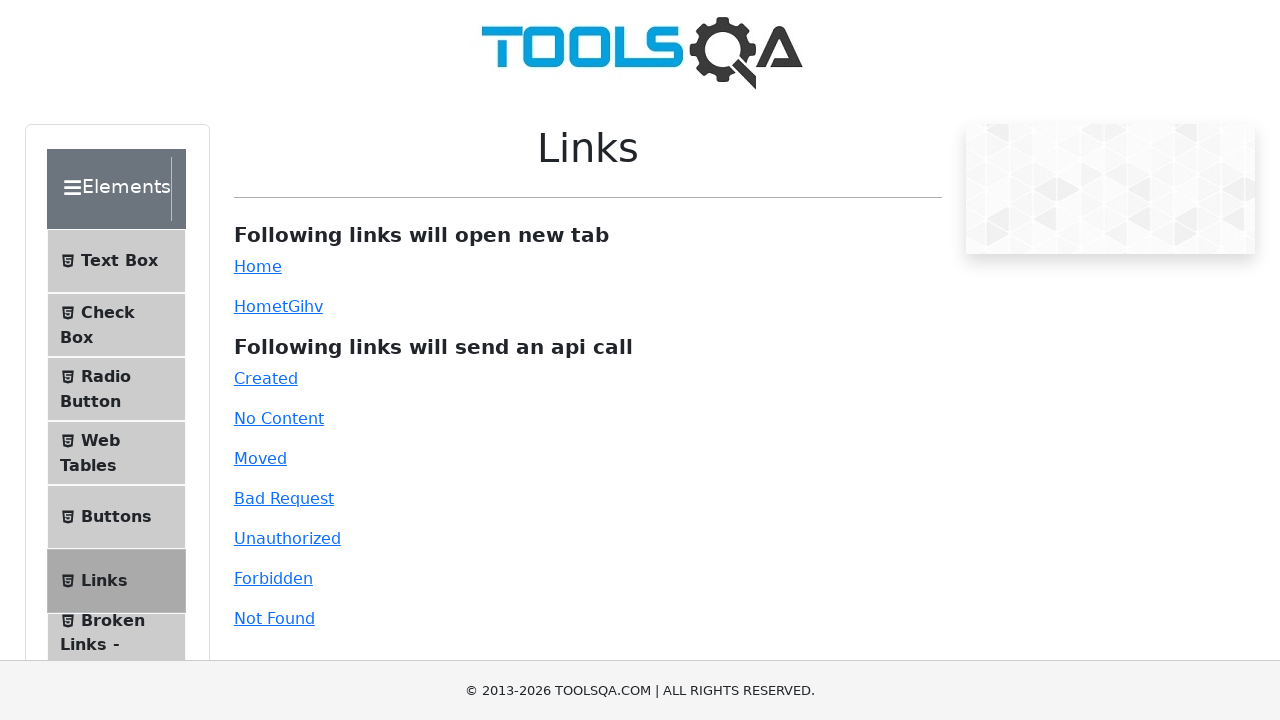

Clicked simple link to open new tab at (258, 266) on #simpleLink
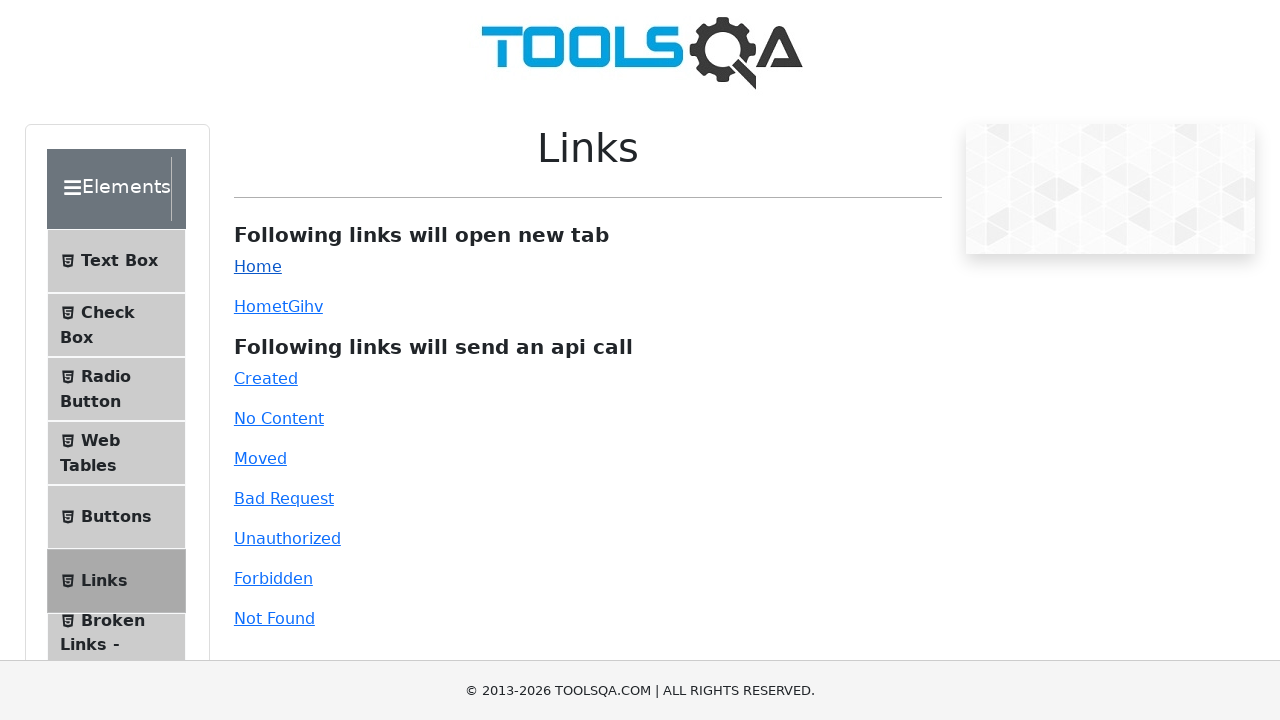

New page object captured
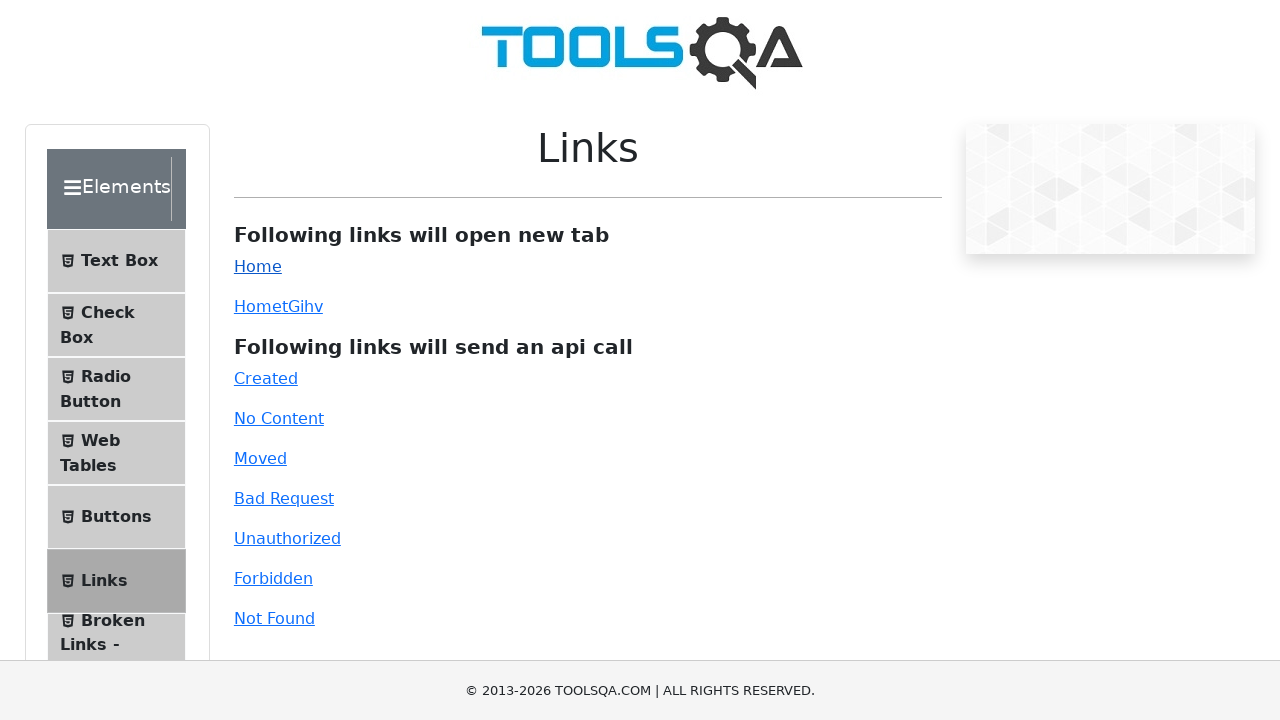

Retrieved all pages from context
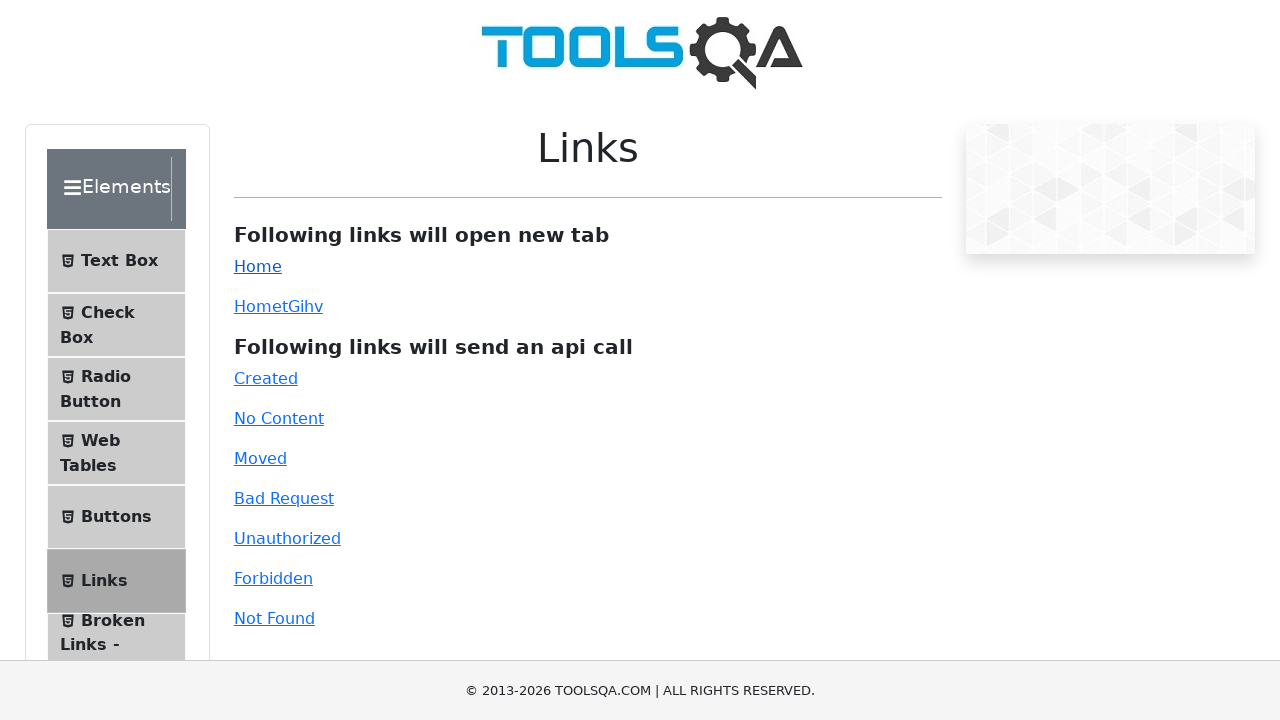

Verified original page (index 0) is still at https://demoqa.com/links
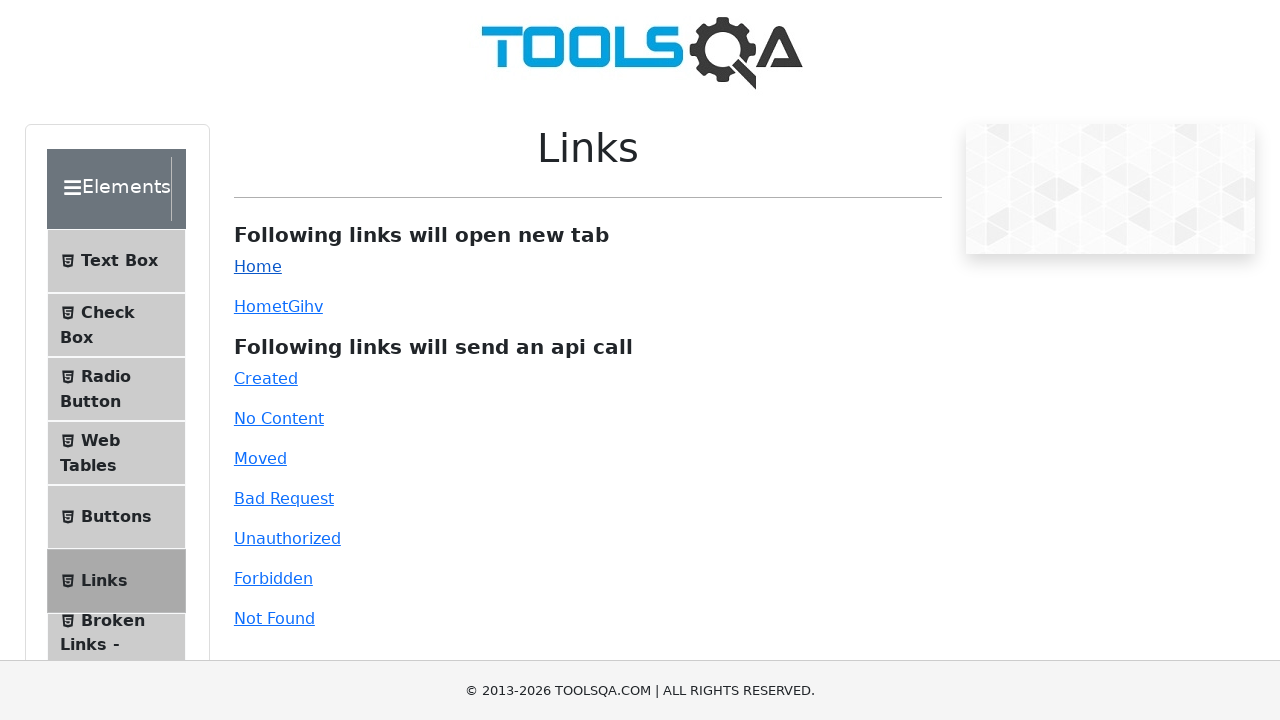

Closed the new page
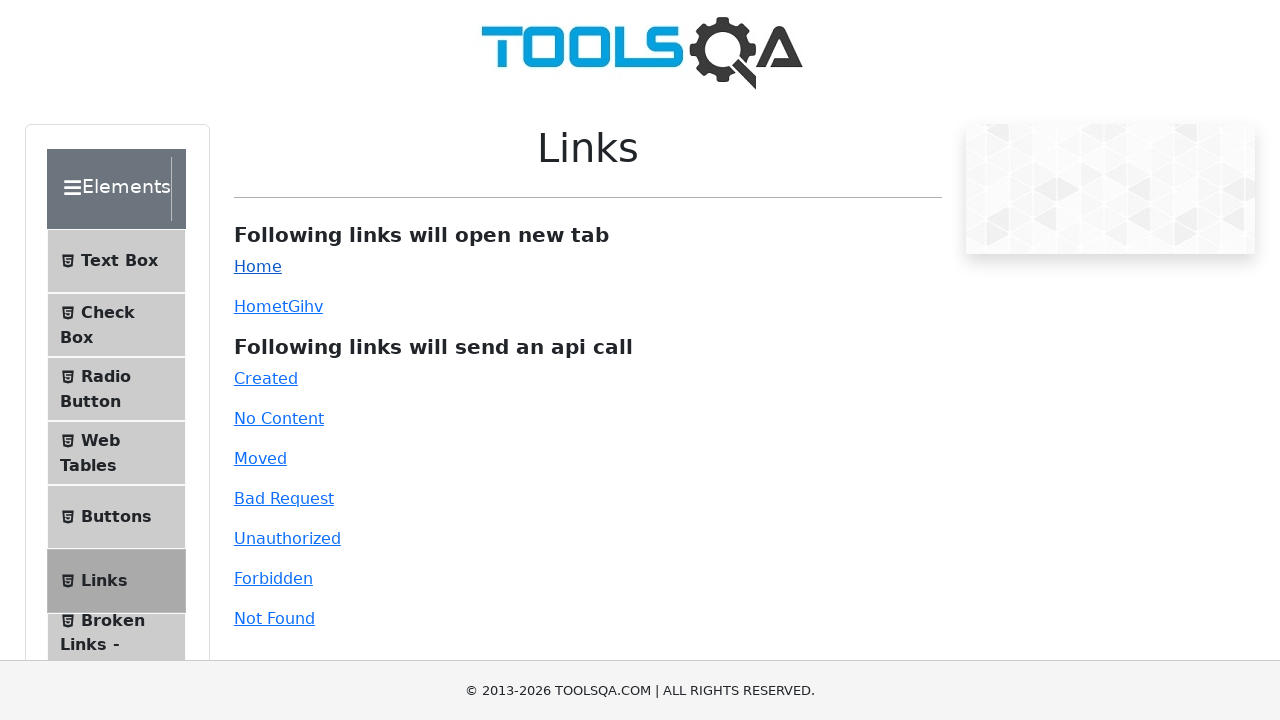

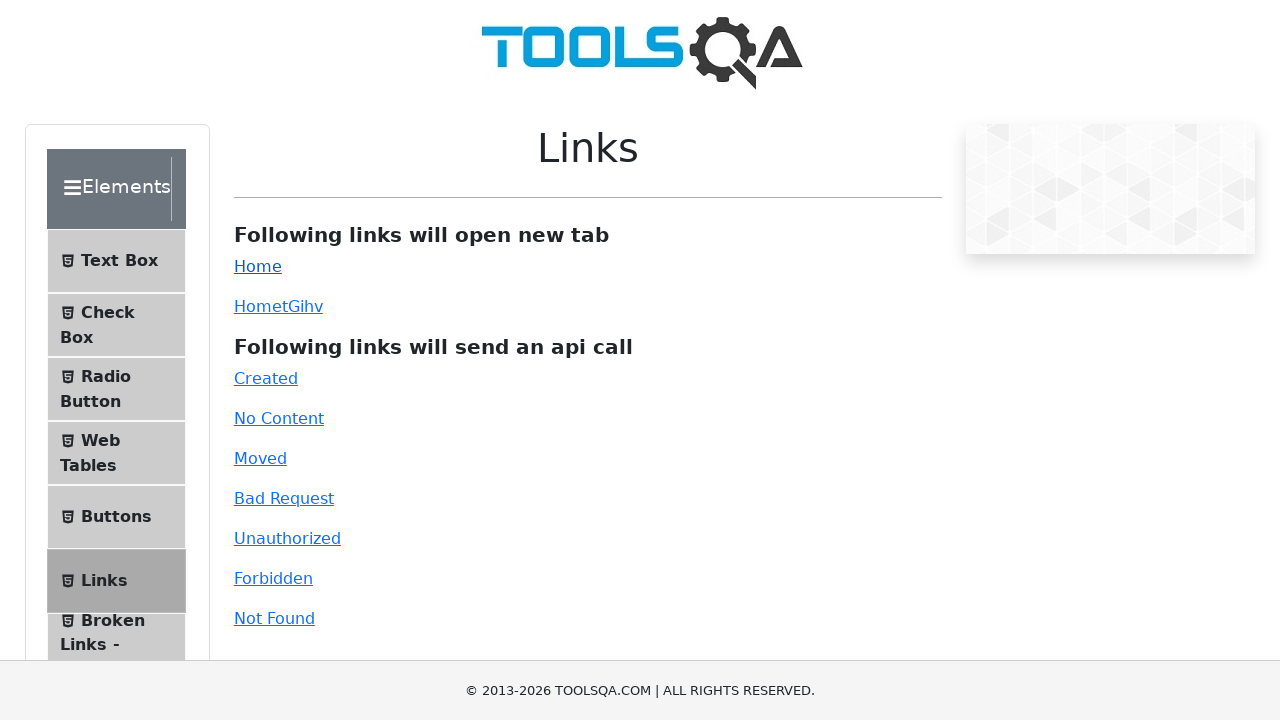